Tests prompt alert handling by clicking the prompt button, entering text, and accepting the alert

Starting URL: https://demoqa.com/alerts

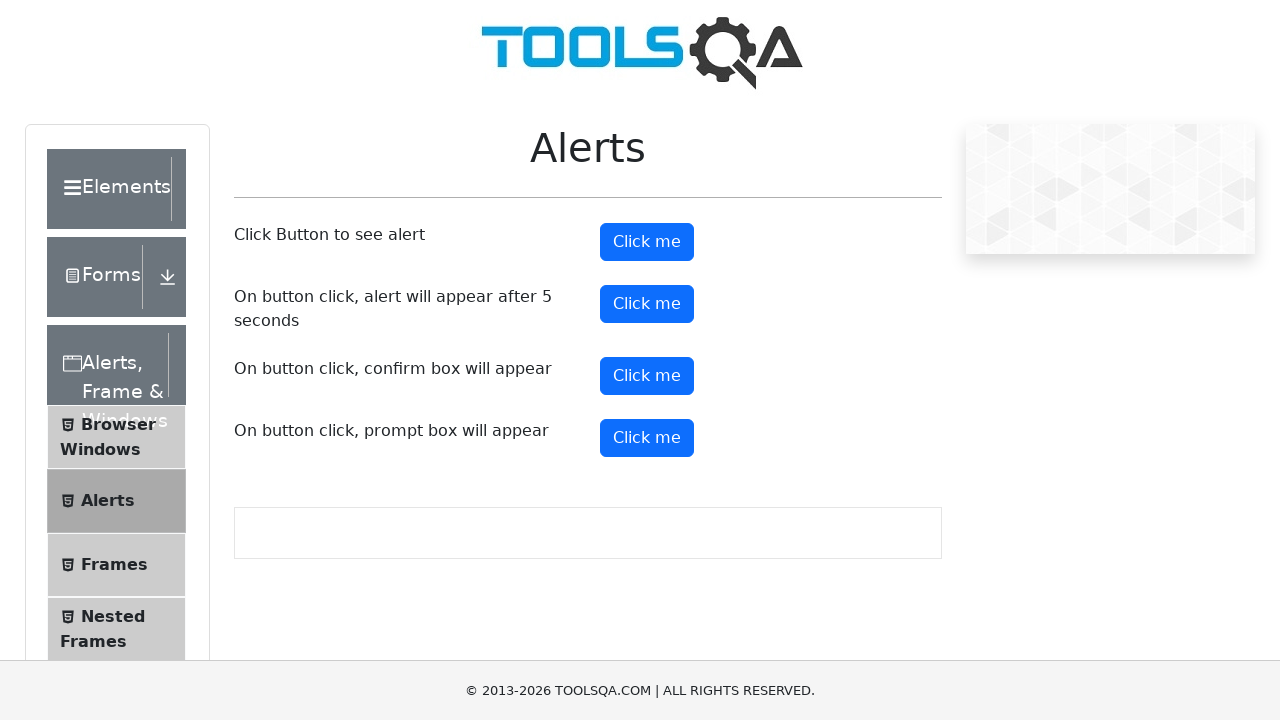

Set up dialog handler to accept prompt with 'TestName'
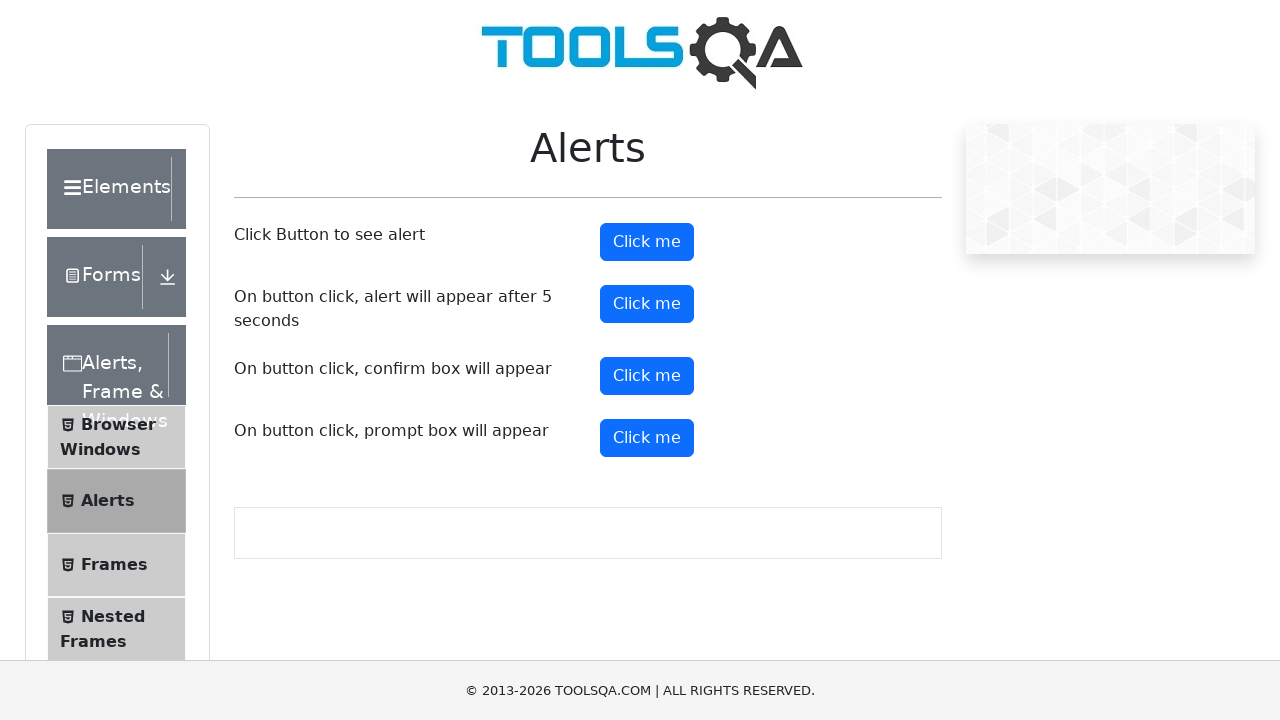

Clicked prompt button to trigger alert at (647, 438) on button#promtButton
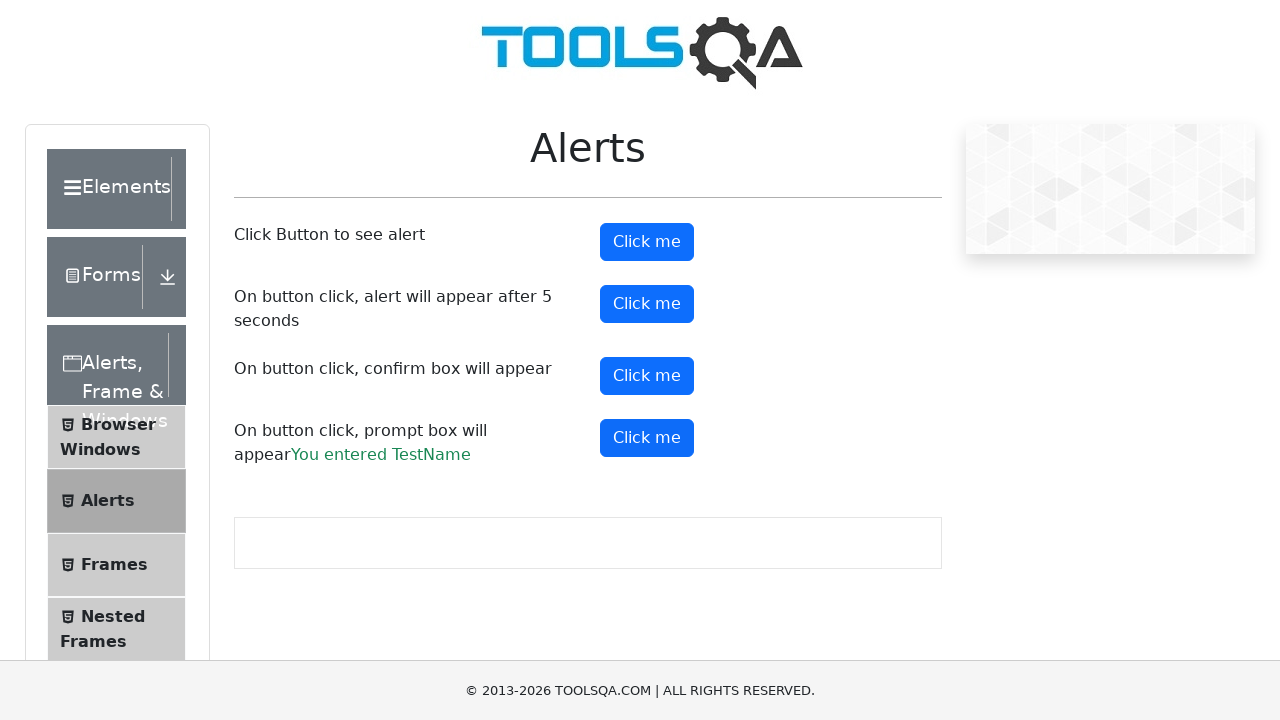

Waited 1000ms for prompt interaction to complete
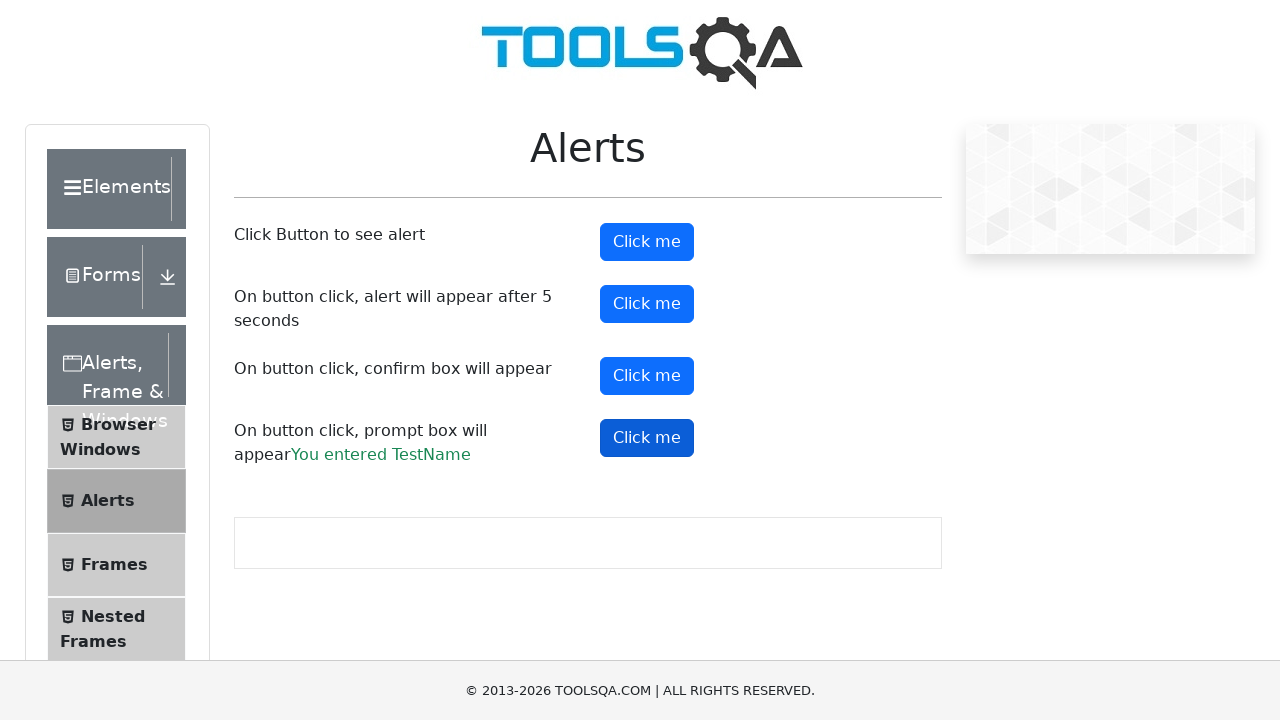

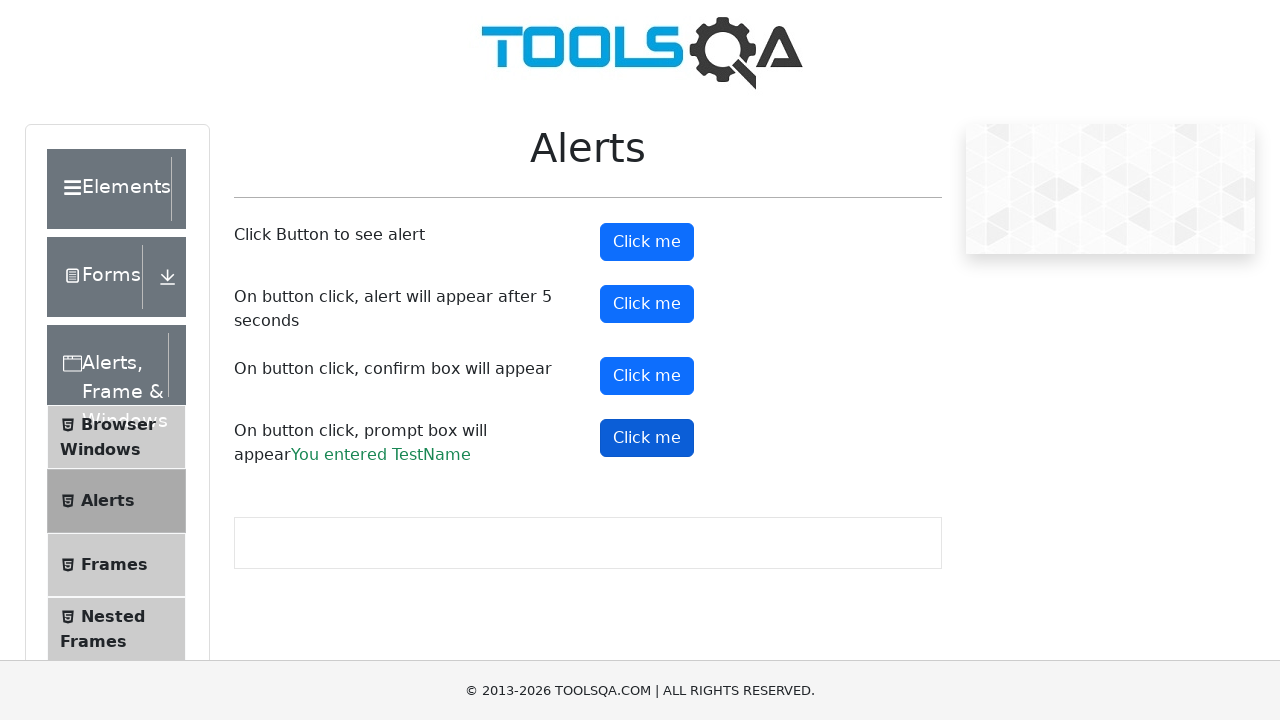